Tests table interaction by scrolling down the page and verifying table rows are present, specifically looking for content containing "Amod"

Starting URL: https://testautomationpractice.blogspot.com/

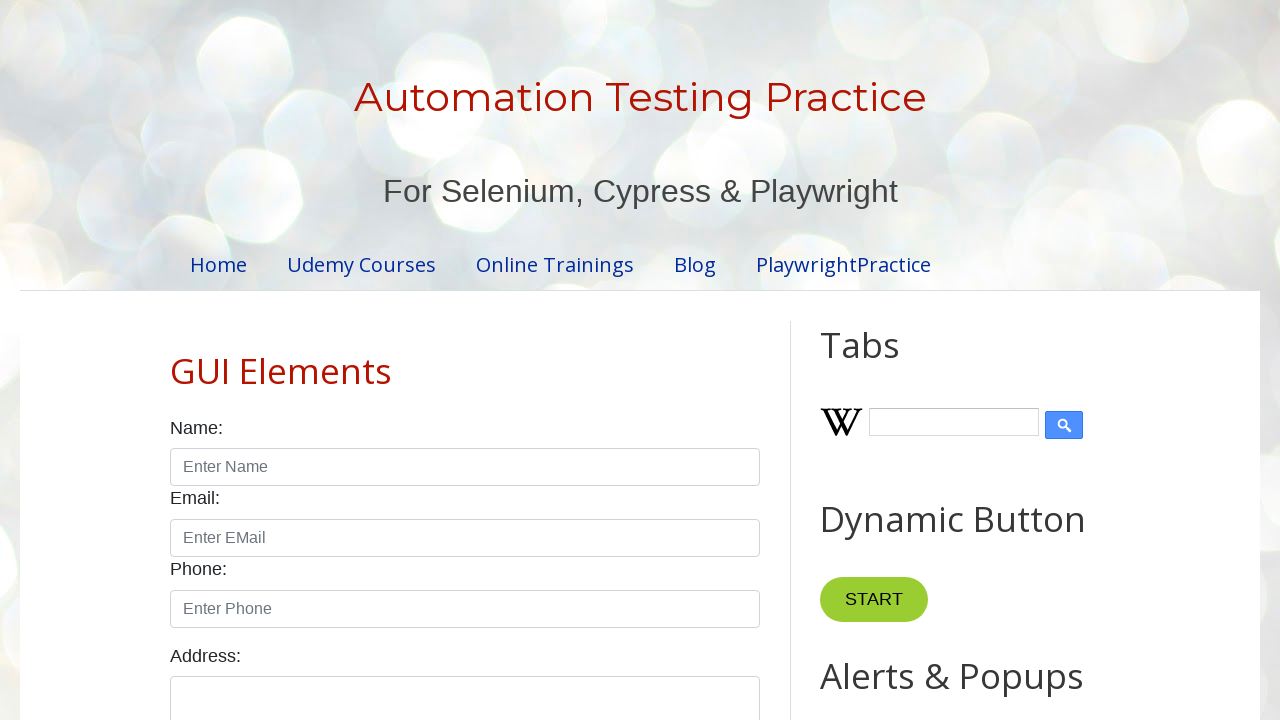

Scrolled down the page by 1500 pixels to view the table
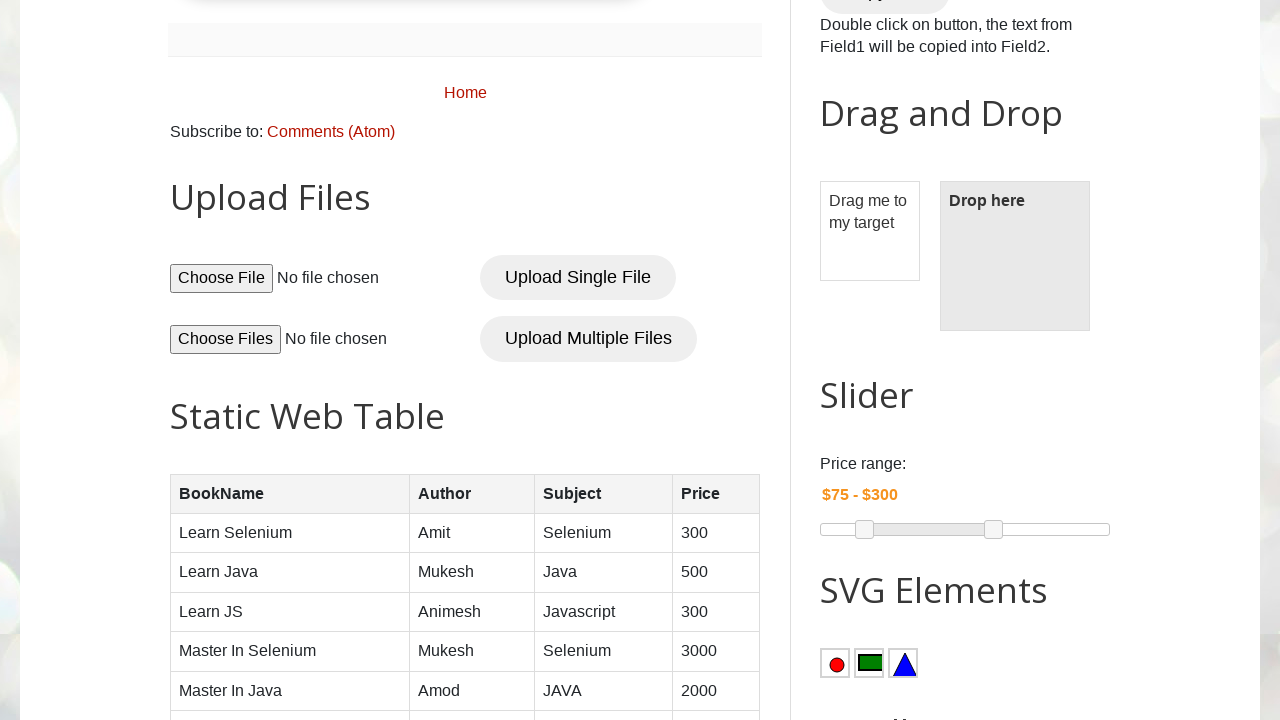

Waited for table rows to be visible in BookTable
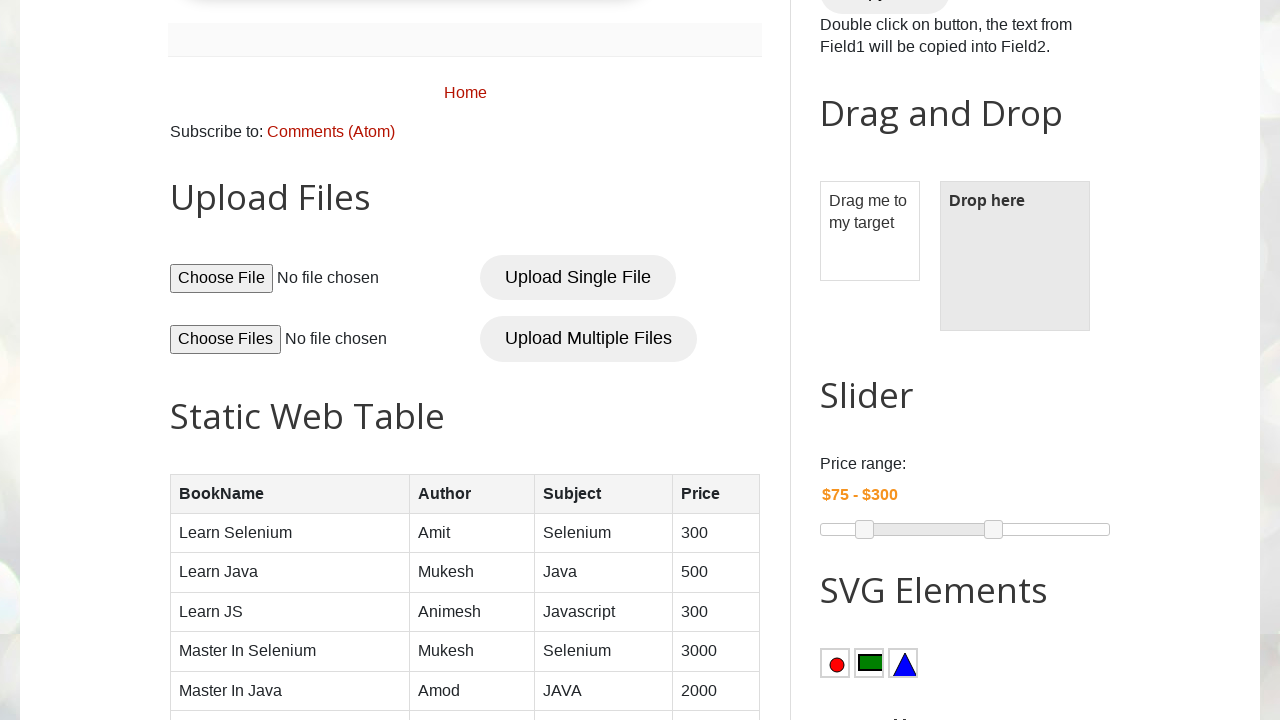

Located all table rows in BookTable
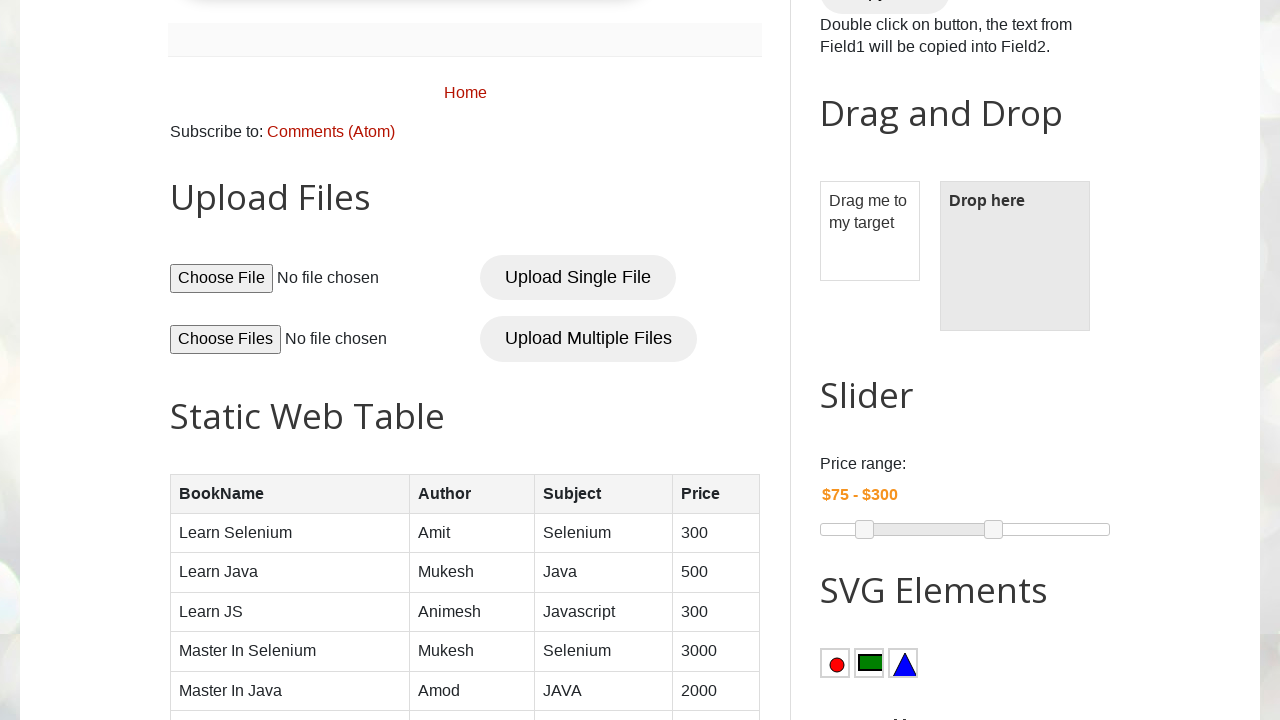

Waited for first table row to be present (verifying table rows exist)
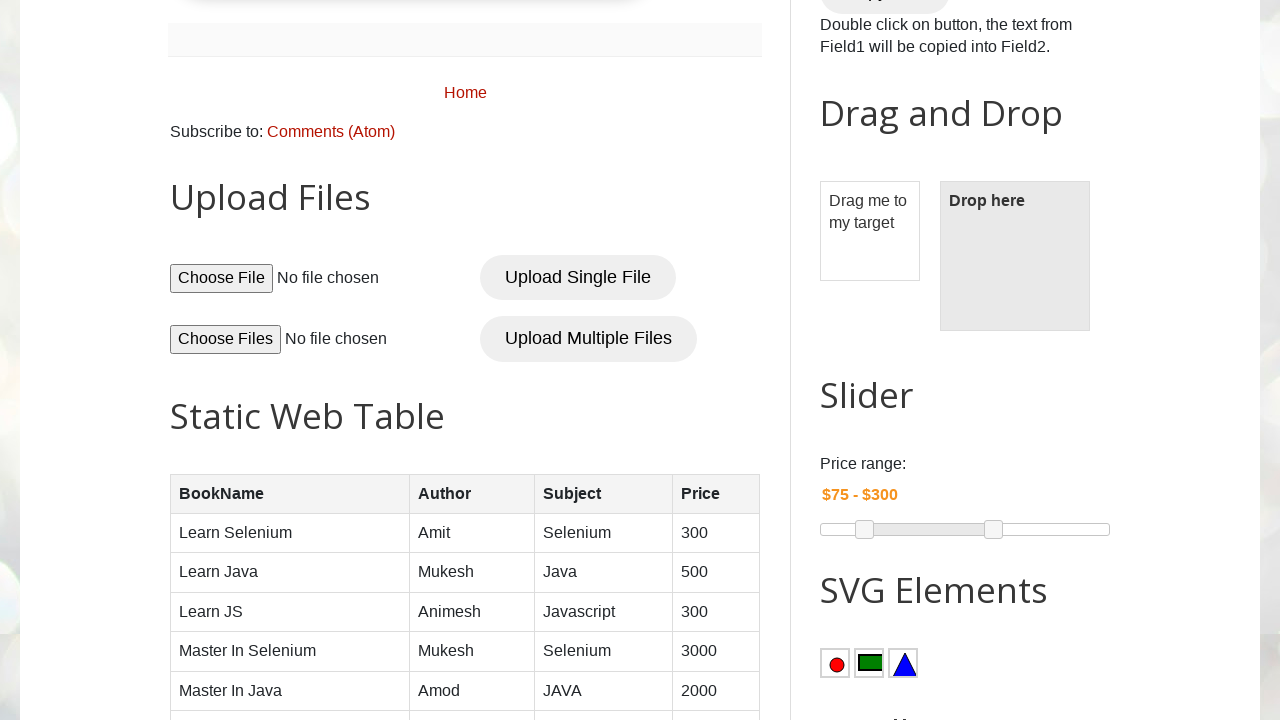

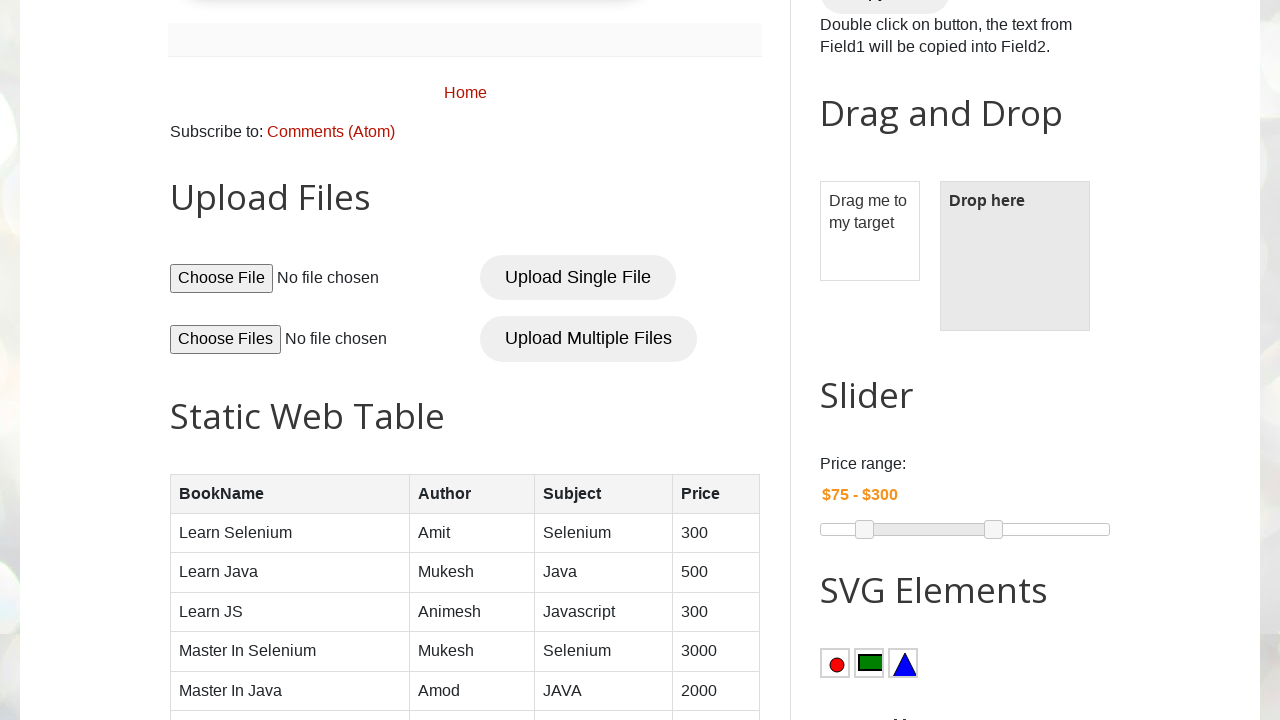